Tests modal dialog functionality by opening a modal and closing it using JavaScript execution

Starting URL: http://formy-project.herokuapp.com/modal

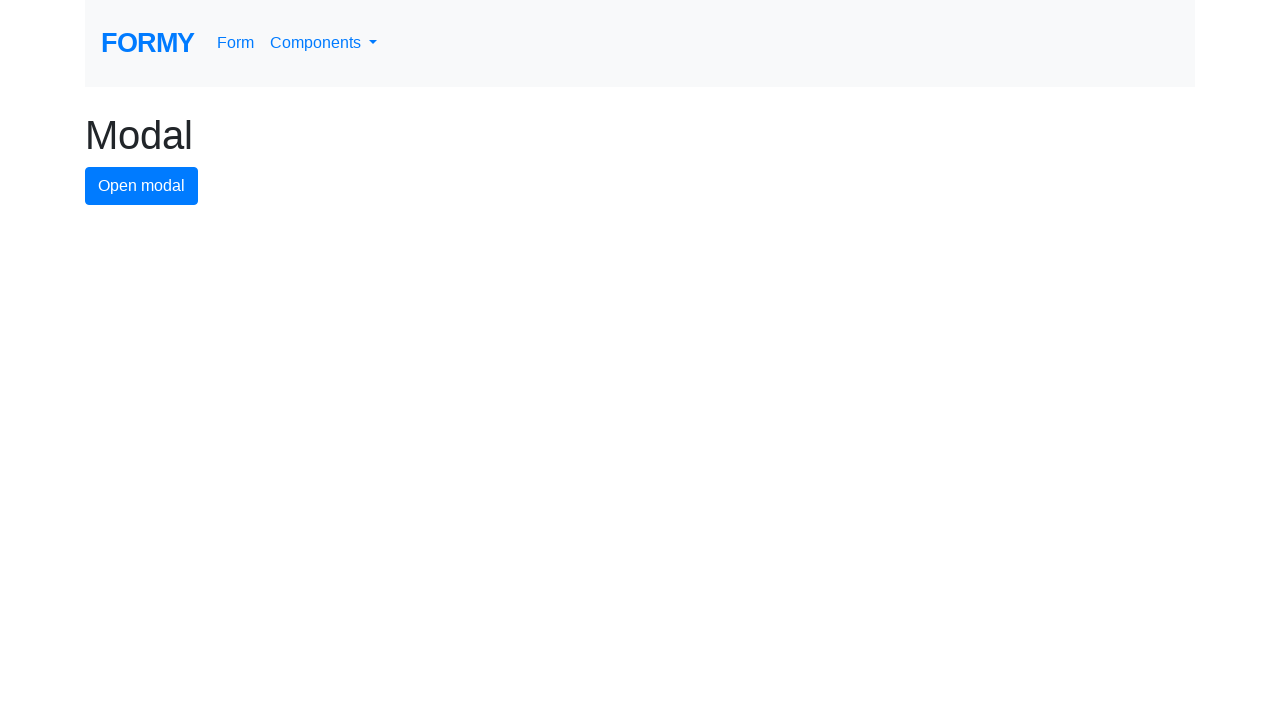

Clicked modal button to open the modal dialog at (142, 186) on #modal-button
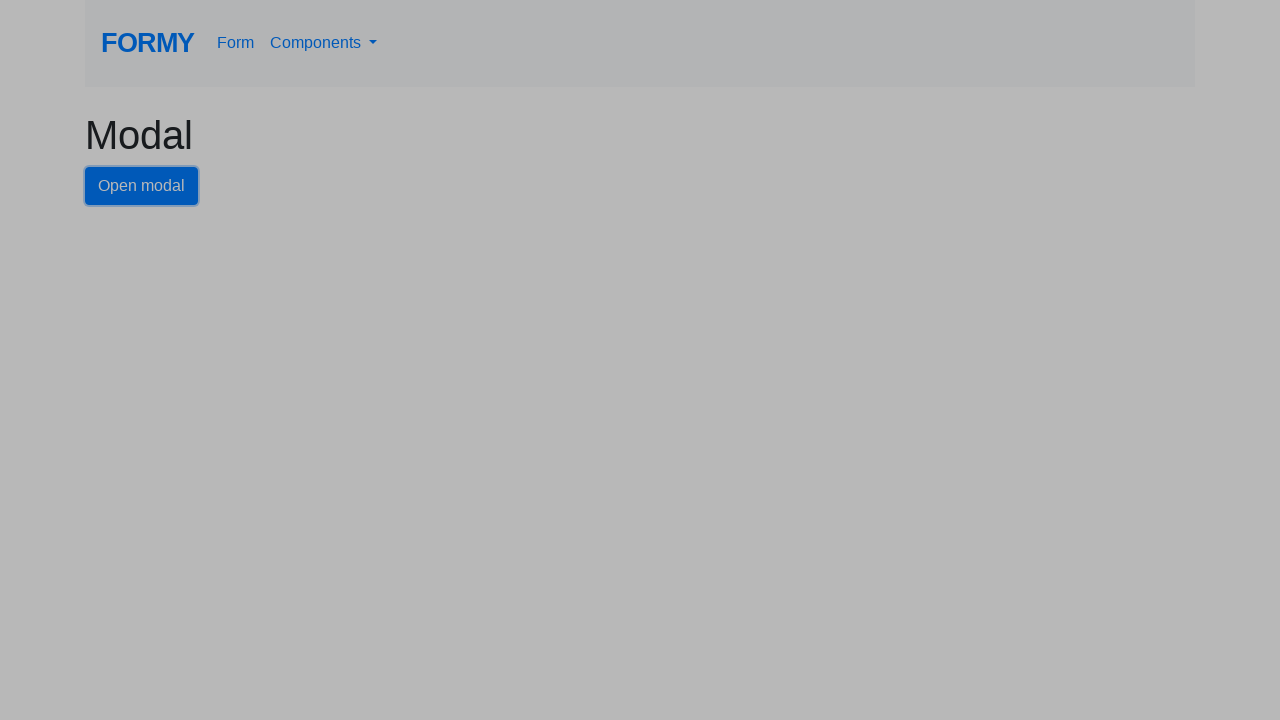

Modal dialog opened and close button is now visible
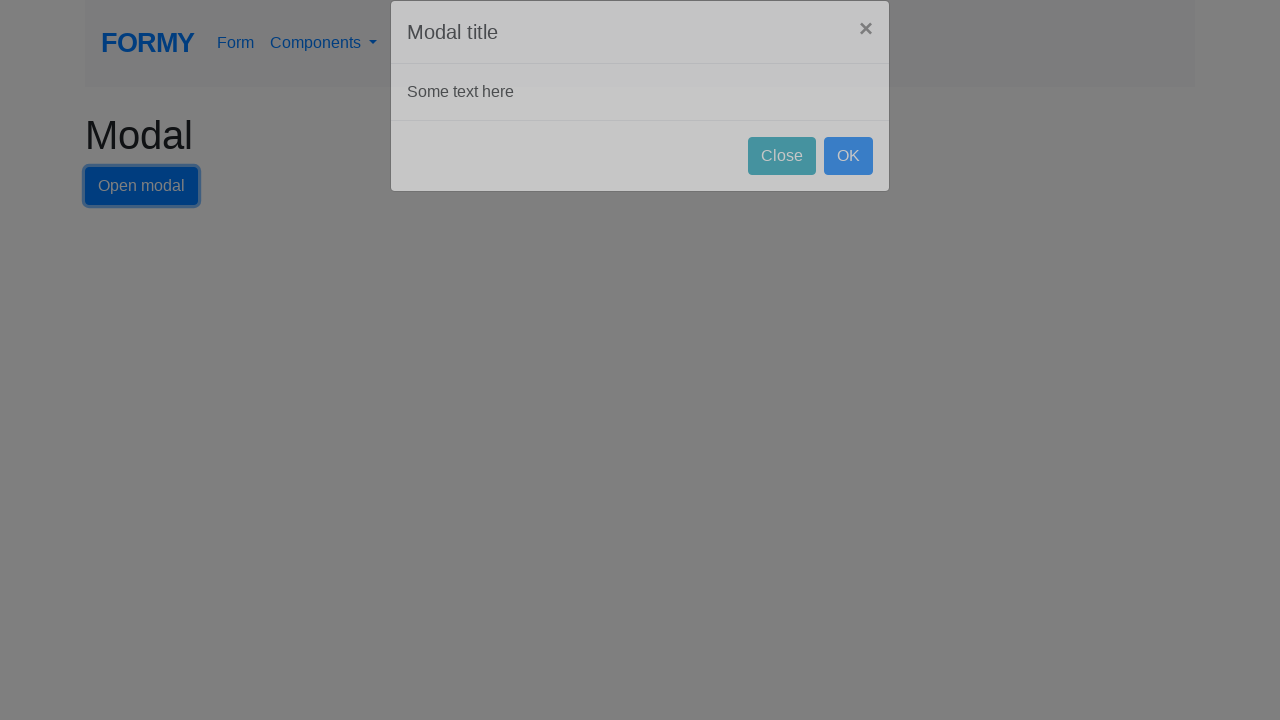

Executed JavaScript to click close button and close the modal
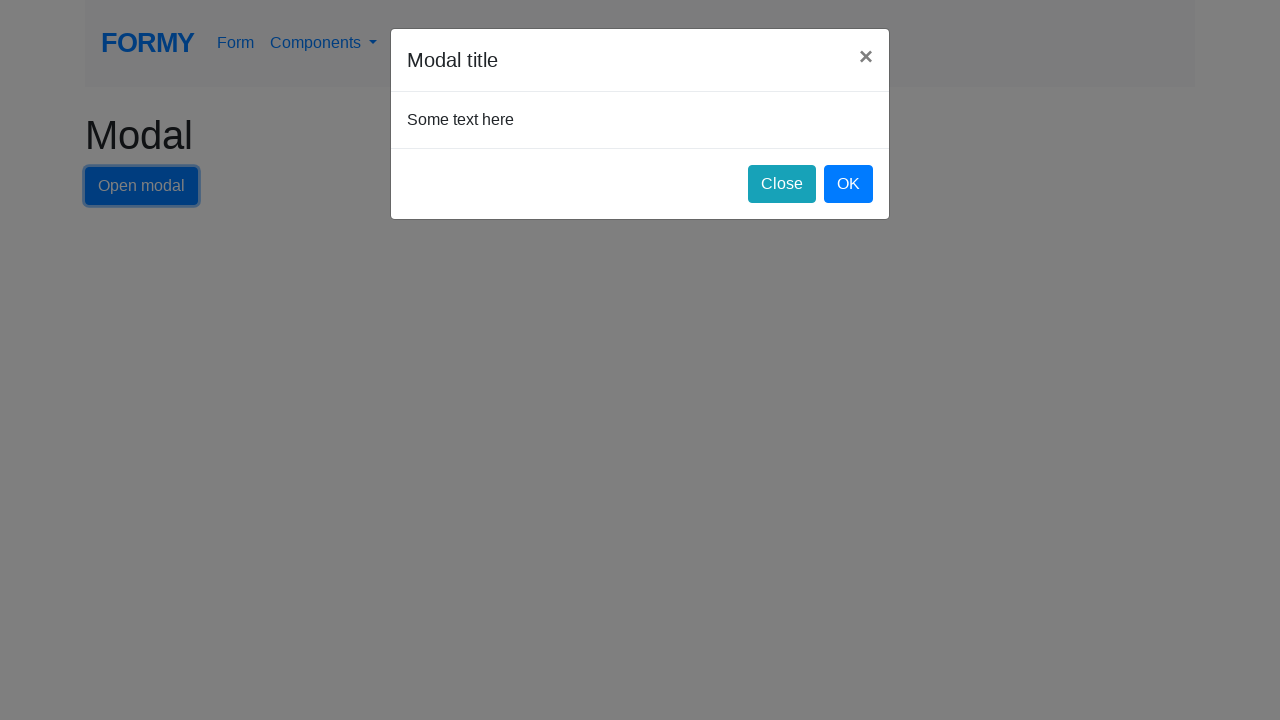

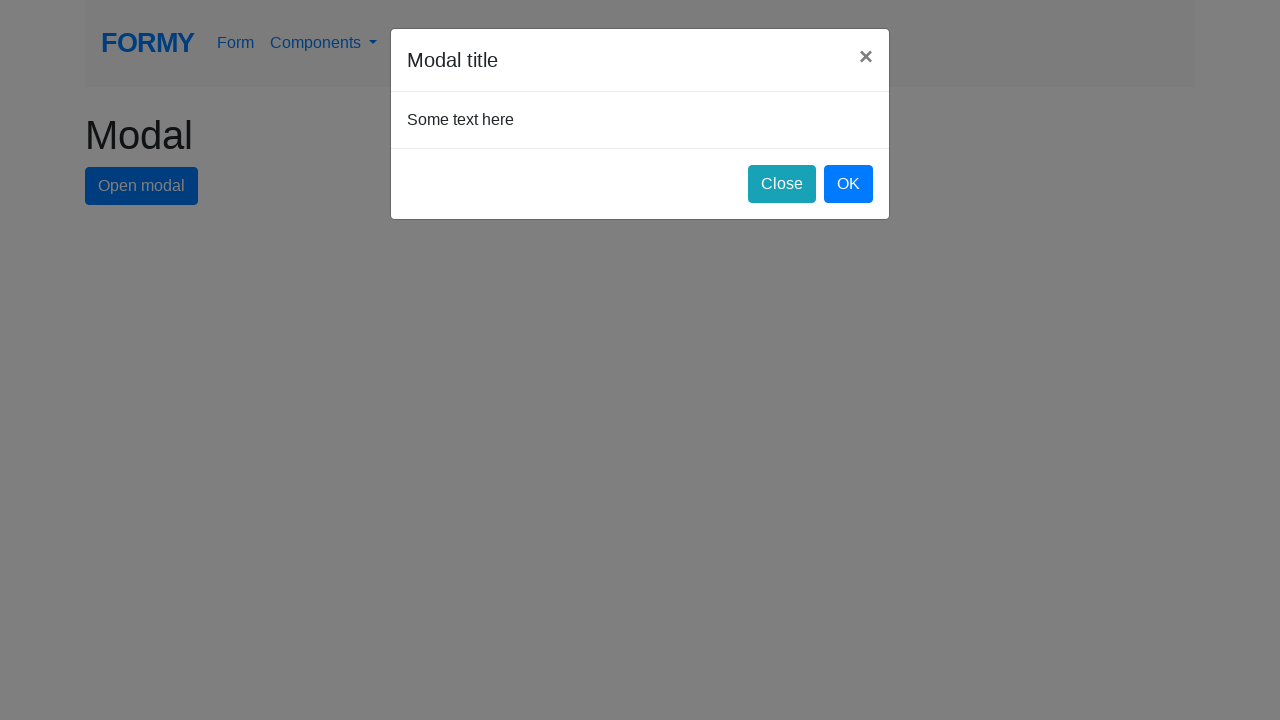